Tests slider drag functionality by moving a price slider handle left and right

Starting URL: http://omayo.blogspot.com/p/page3.html

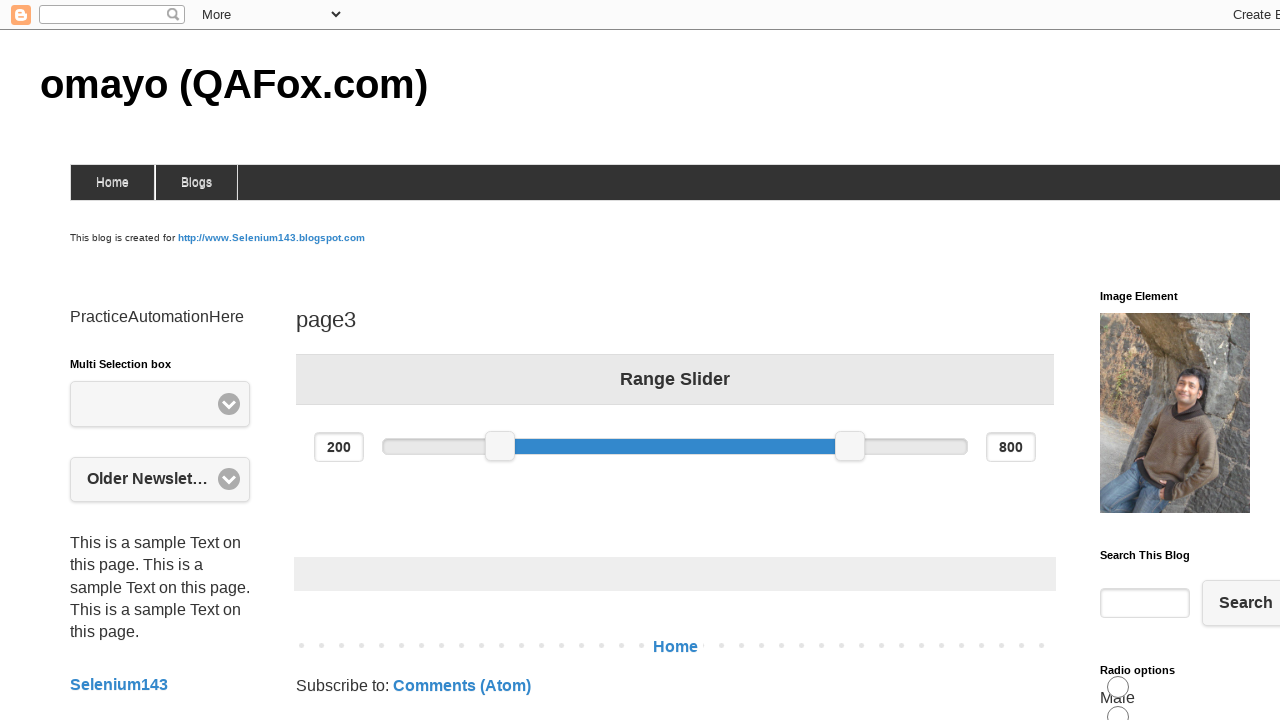

Located price slider handle element
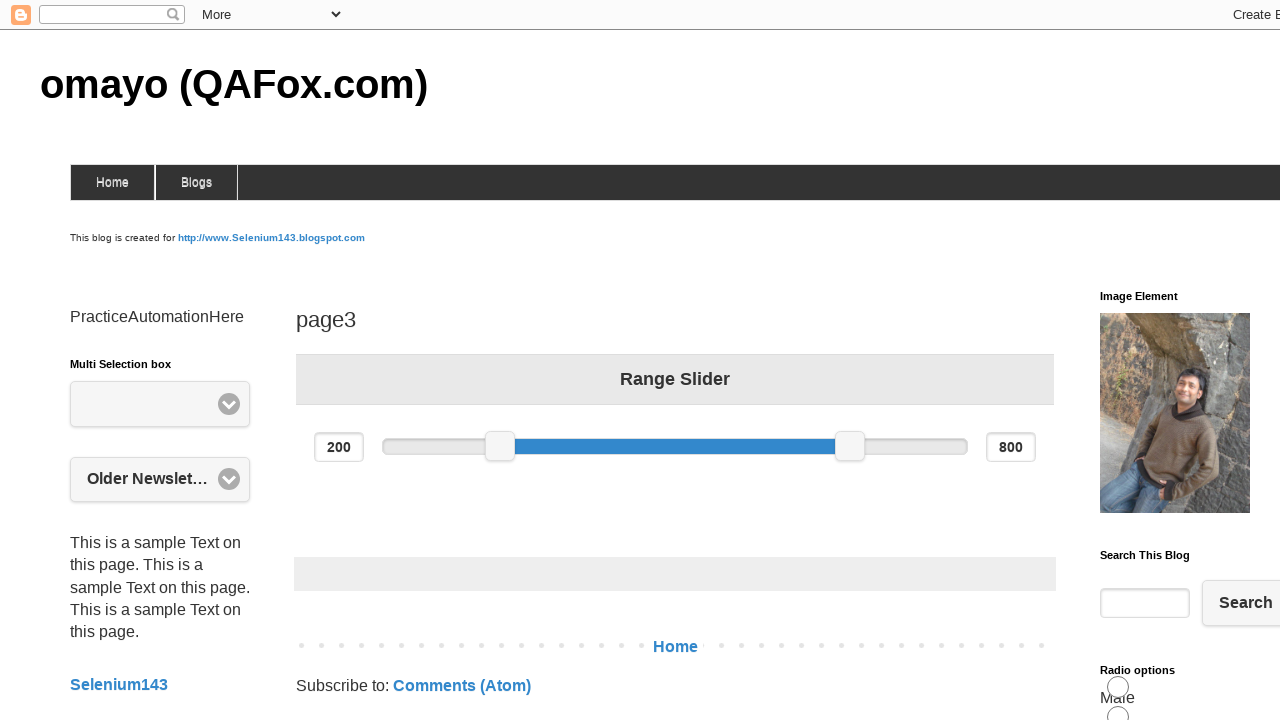

Retrieved bounding box of slider handle
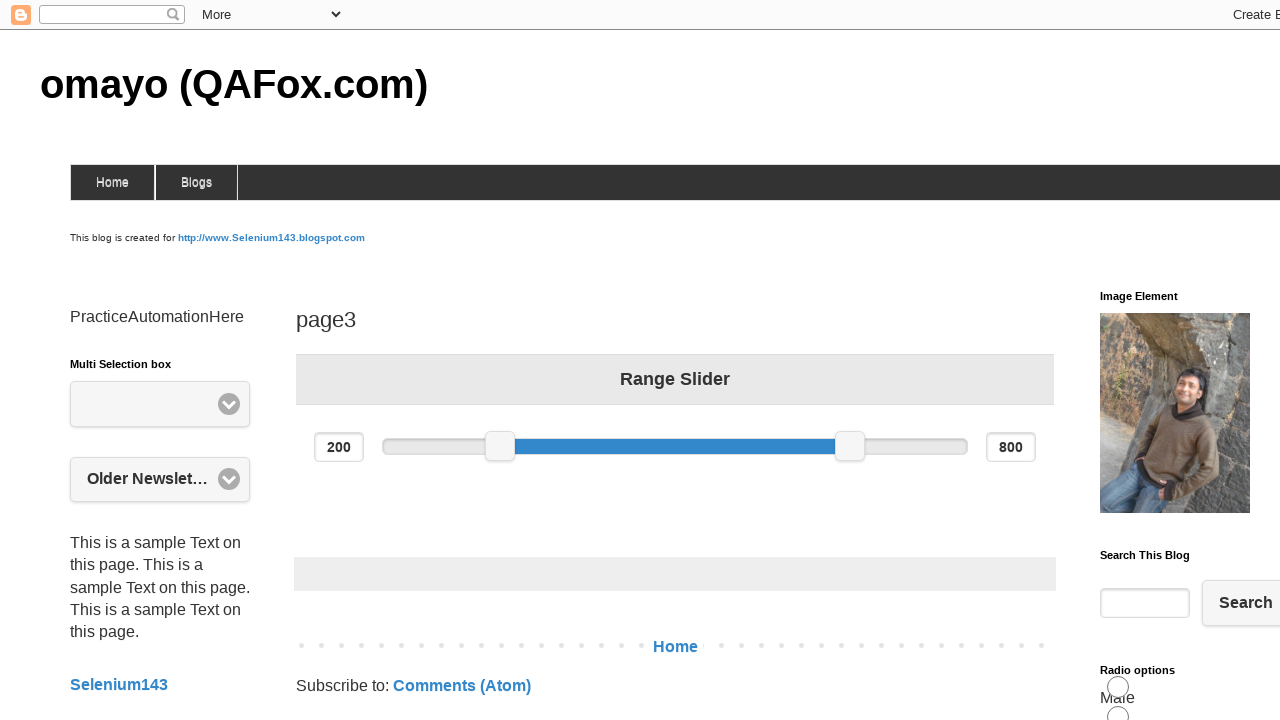

Calculated slider handle center coordinates
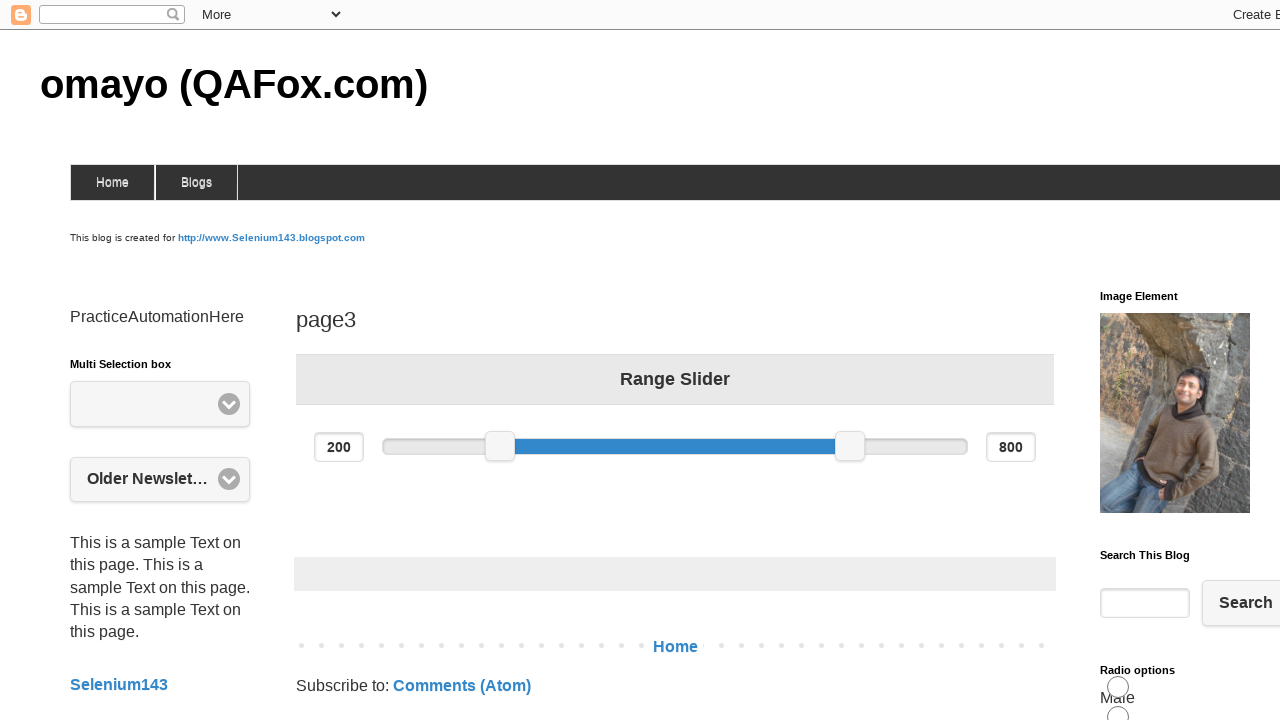

Moved mouse to slider handle center at (500, 446)
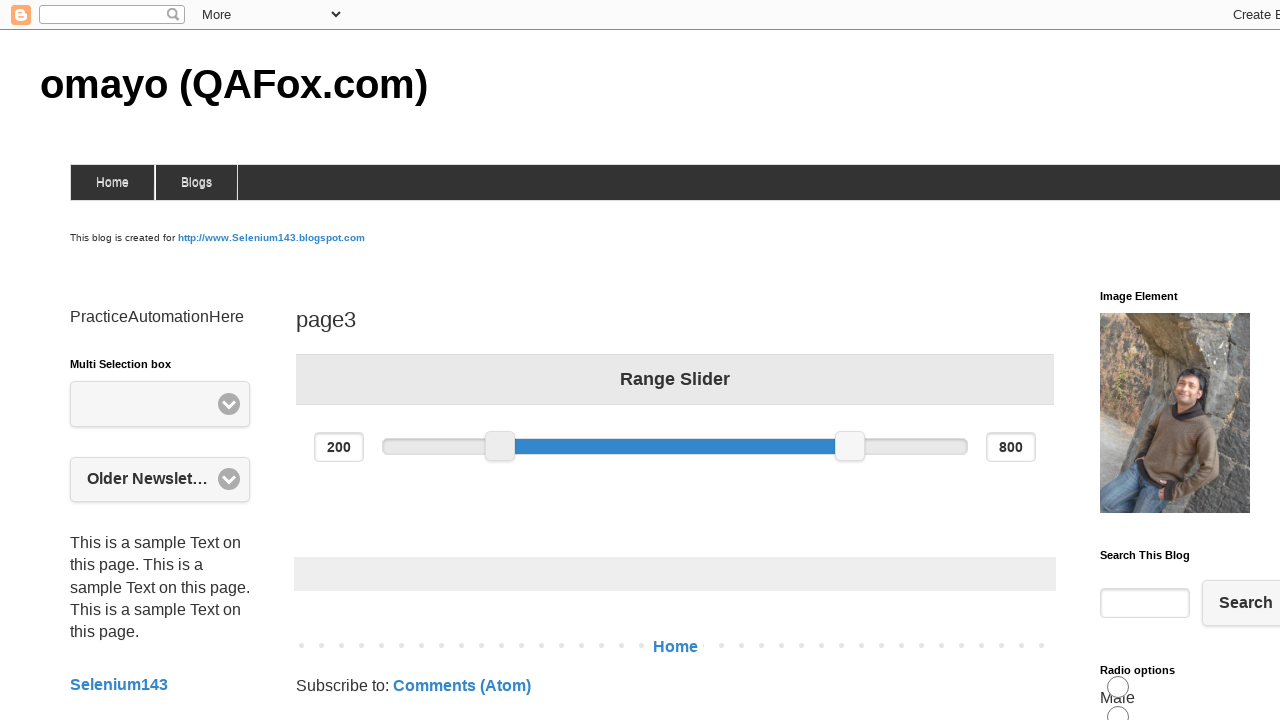

Pressed mouse button down on slider handle at (500, 446)
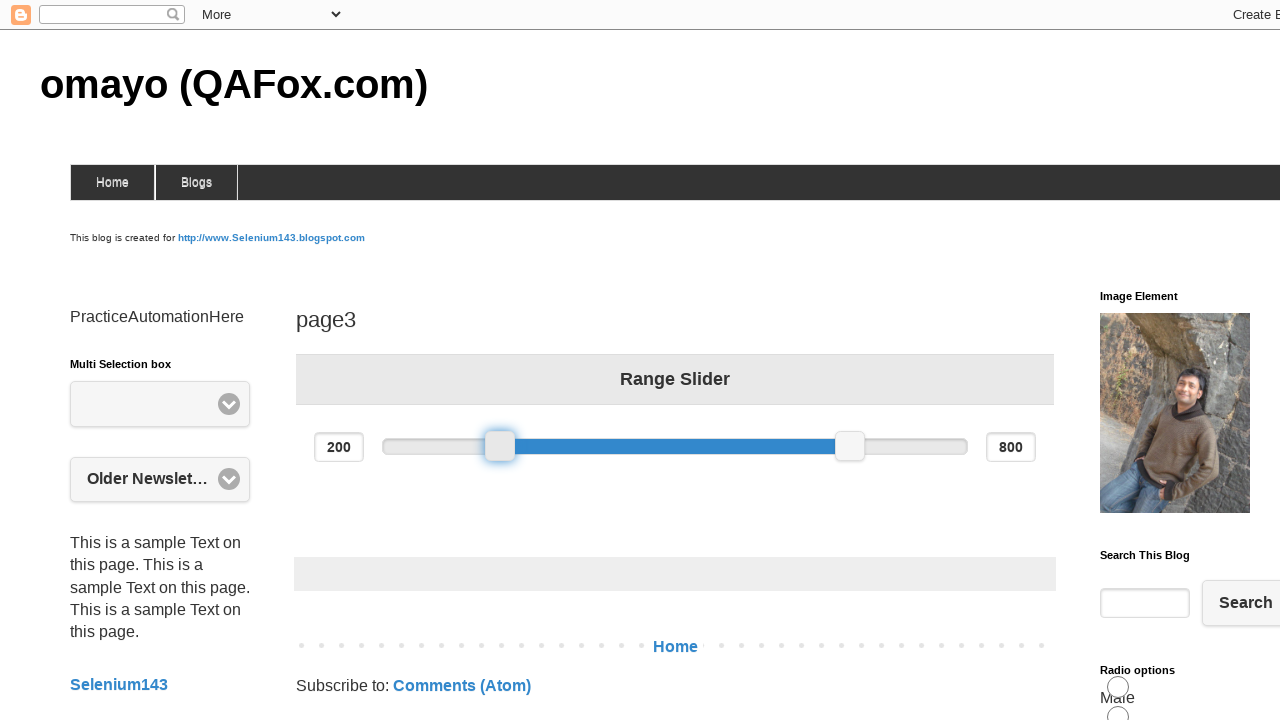

Dragged slider handle 100px to the right at (600, 446)
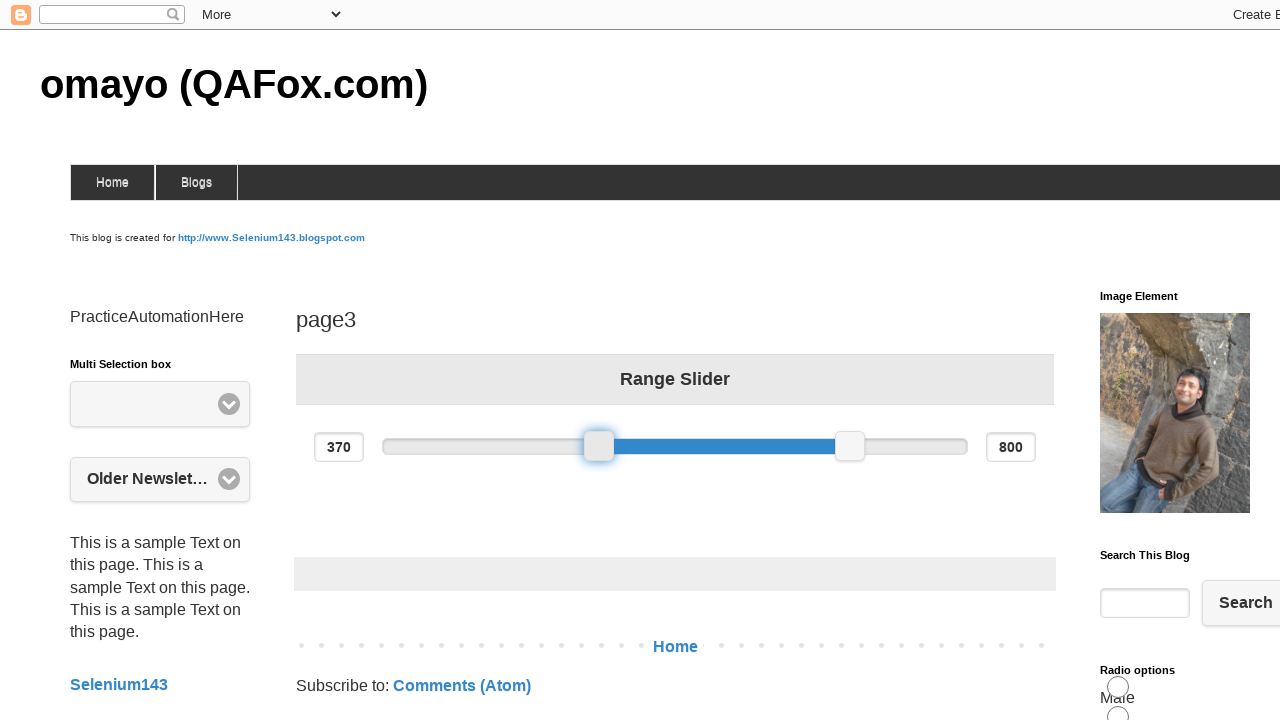

Released mouse button after dragging right at (600, 446)
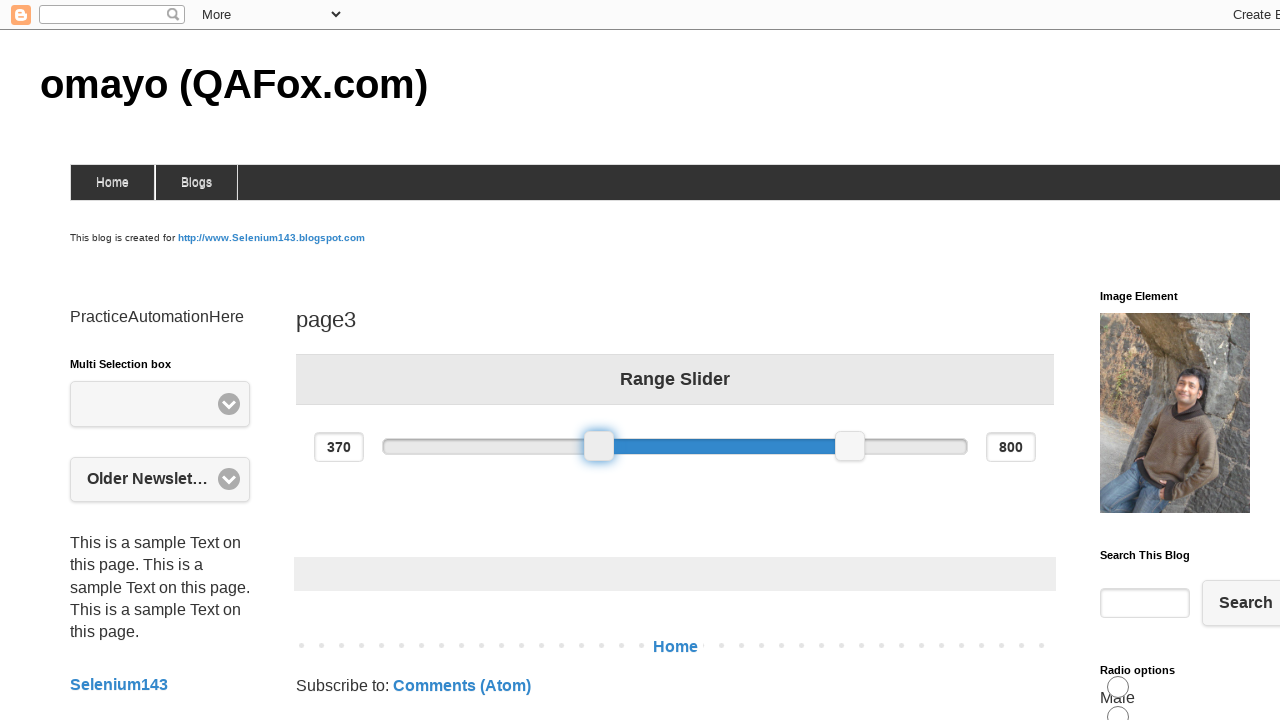

Moved mouse to current slider position at (600, 446)
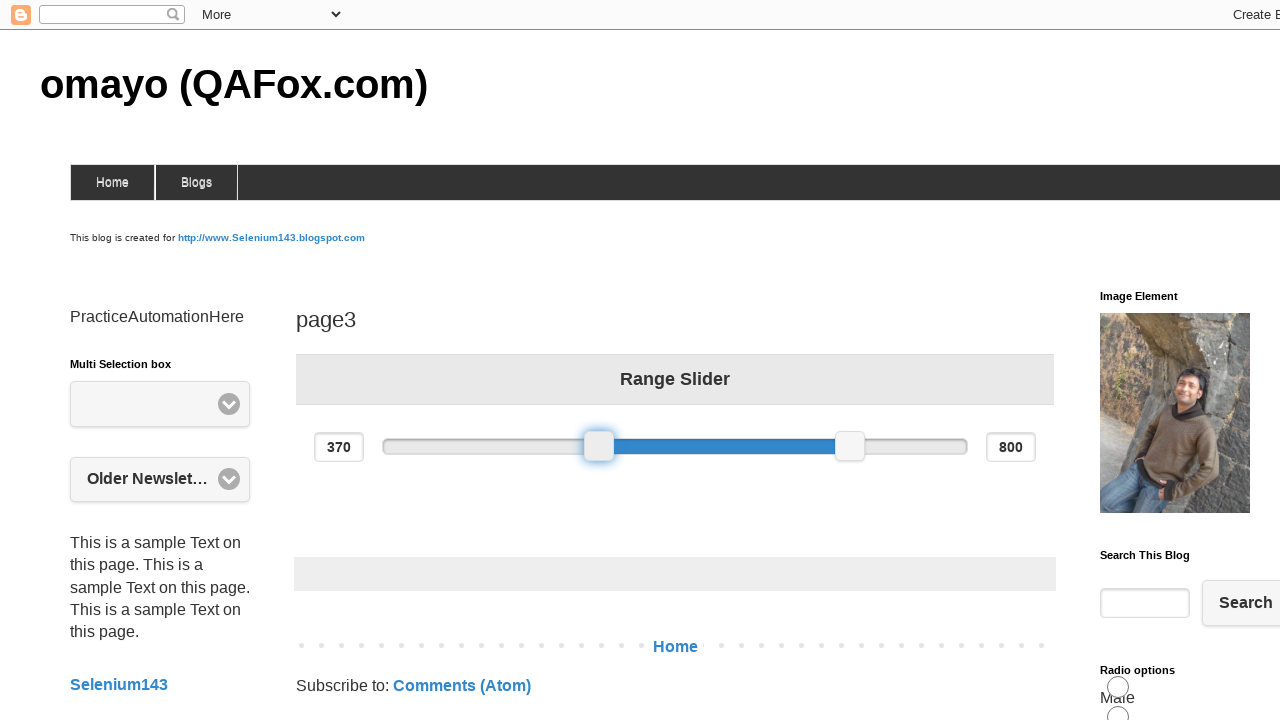

Pressed mouse button down on slider handle at (600, 446)
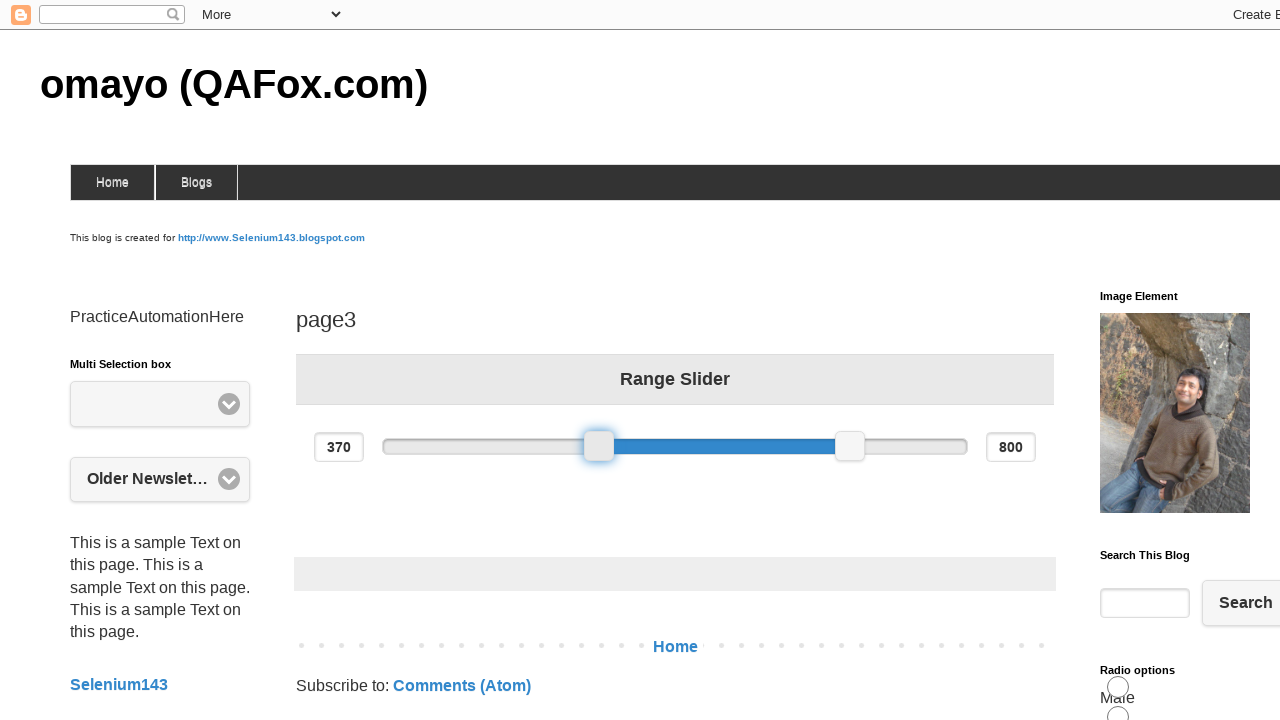

Dragged slider handle 200px to the left at (400, 446)
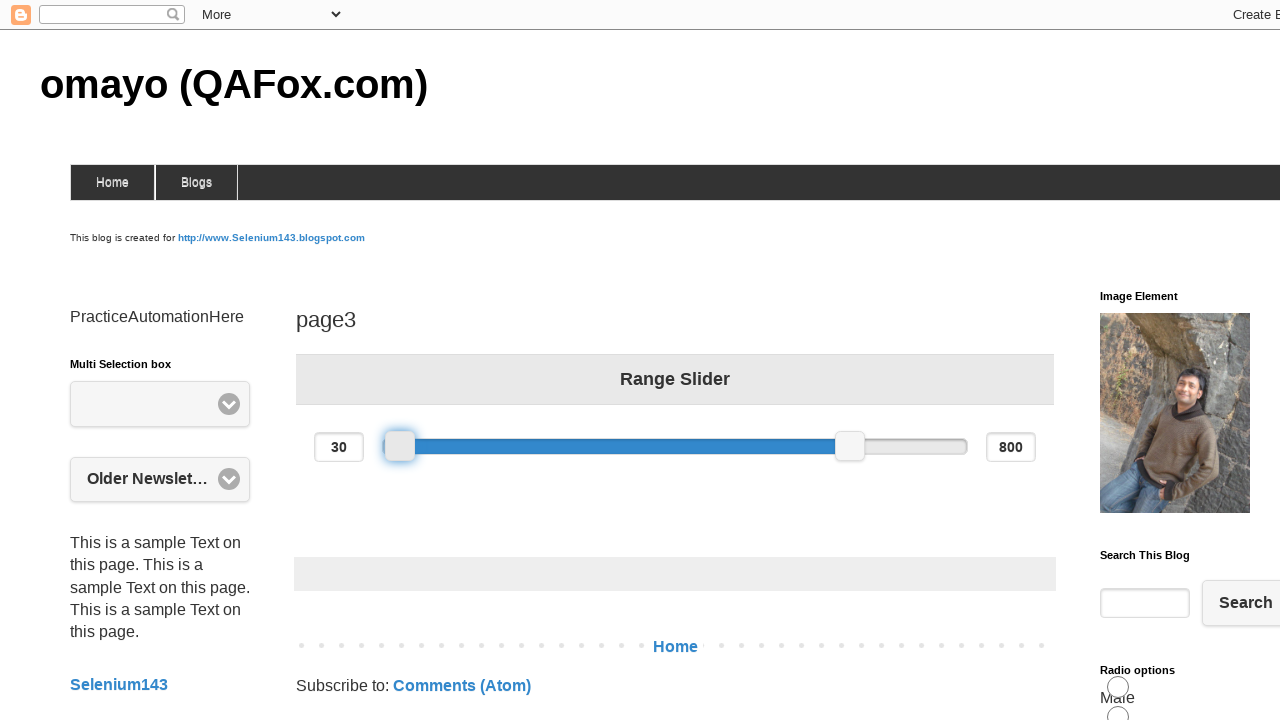

Released mouse button after dragging left at (400, 446)
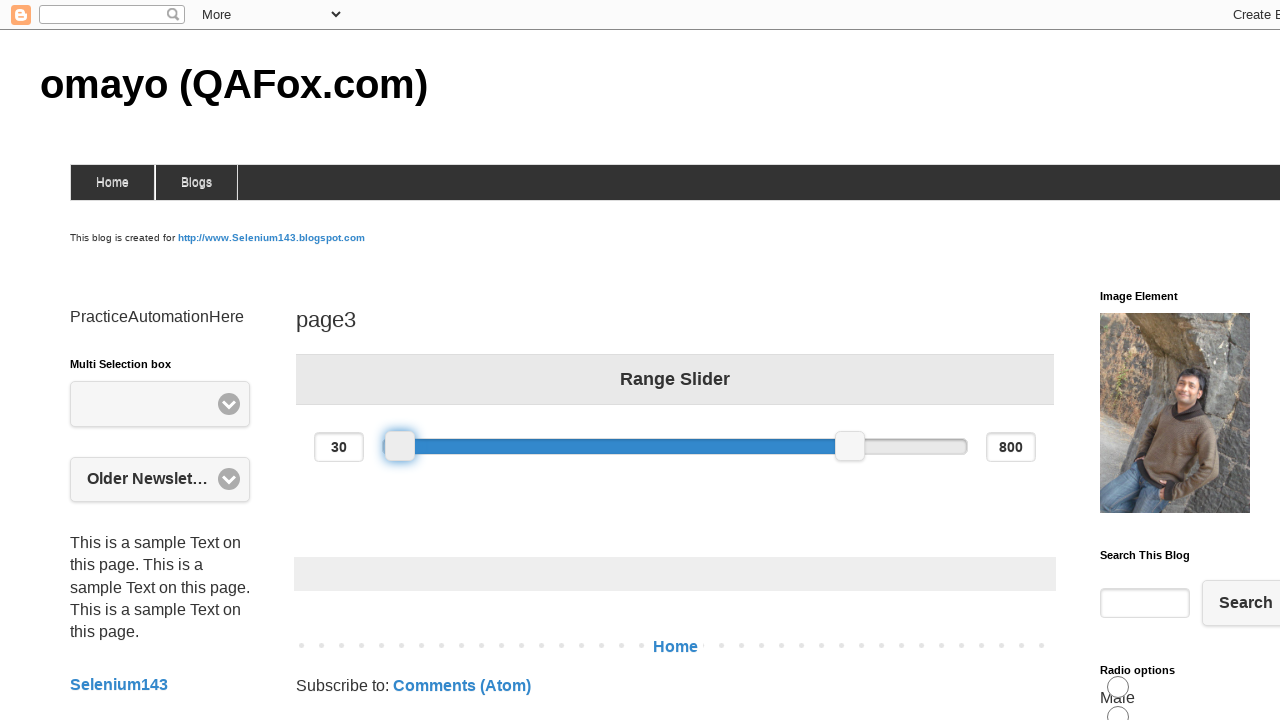

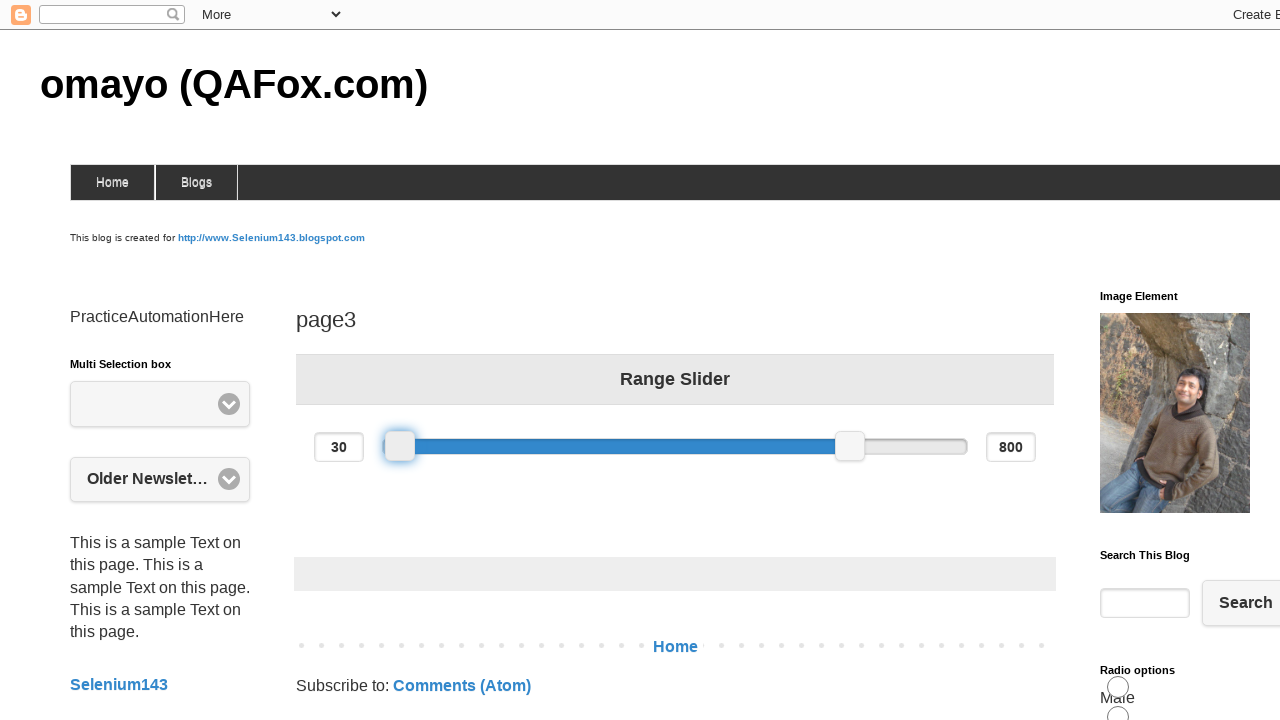